Tests an input validation form by filling in first name, surname, age fields, selecting a country from dropdown, and submitting the form to verify navigation to a new page.

Starting URL: https://testpages.eviltester.com/styled/validation/input-validation.html

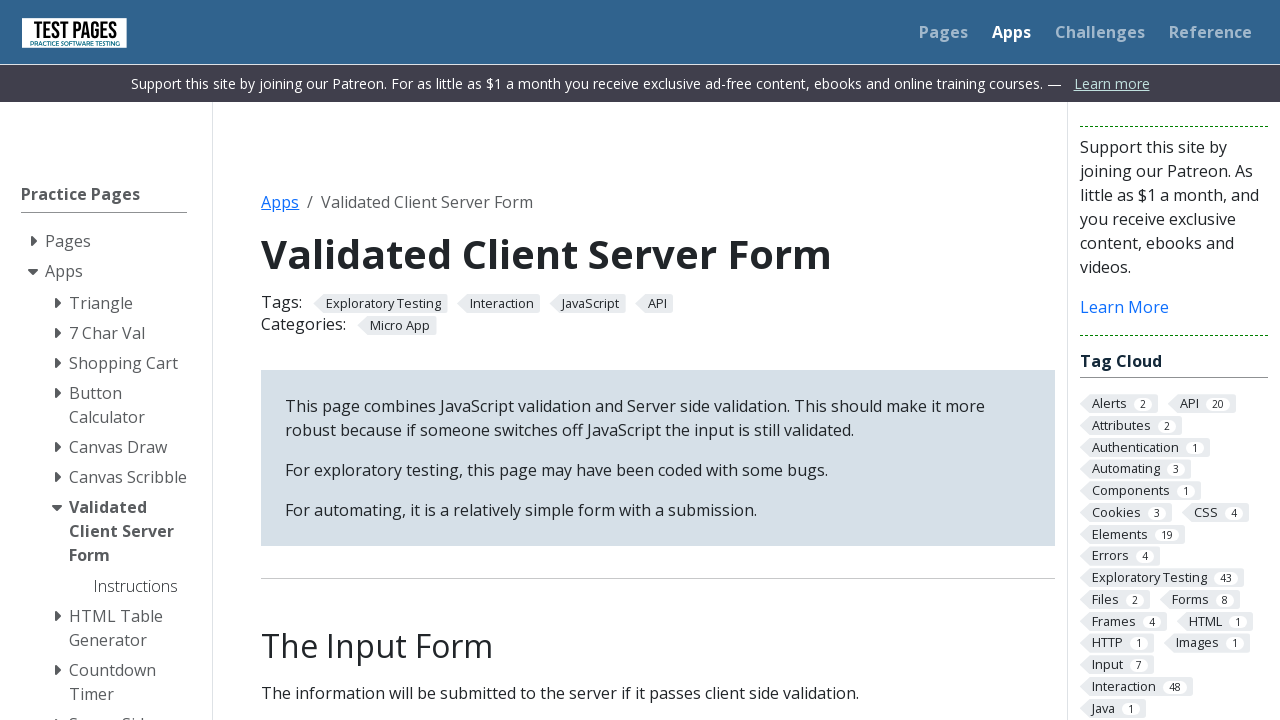

Filled first name field with 'chaya' on #firstname
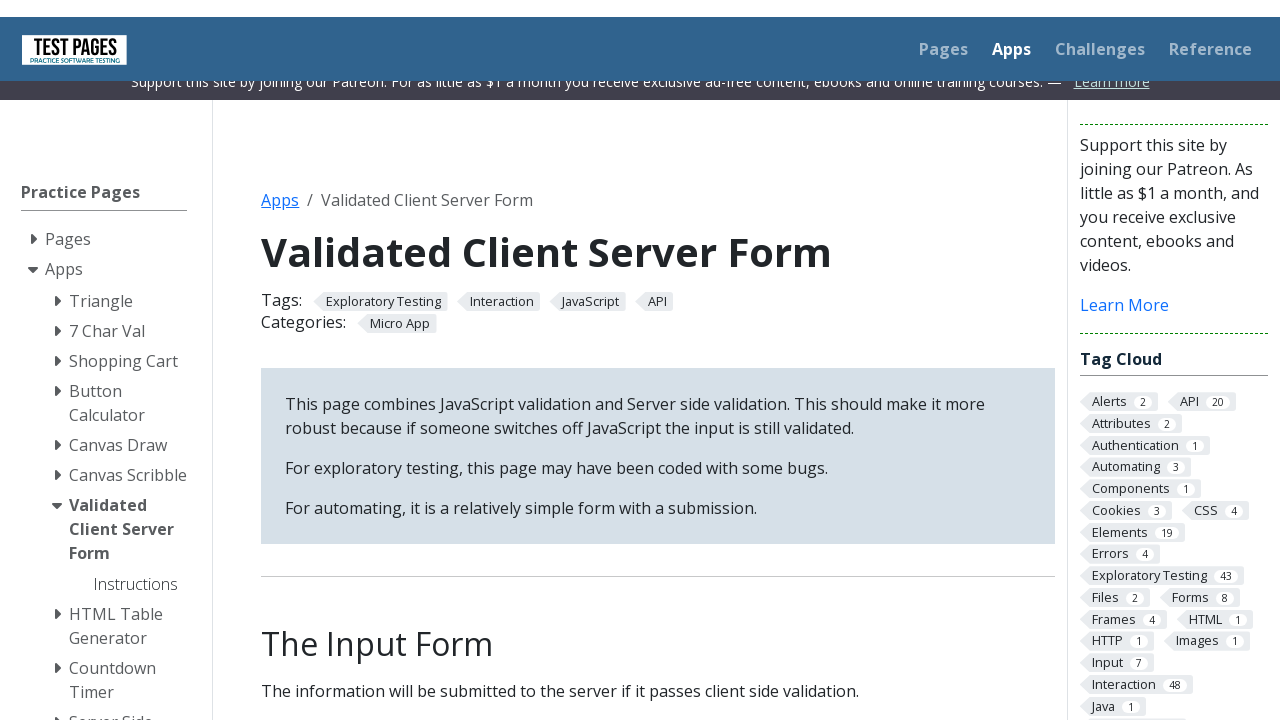

Filled surname field with 'Zilberstein' on #surname
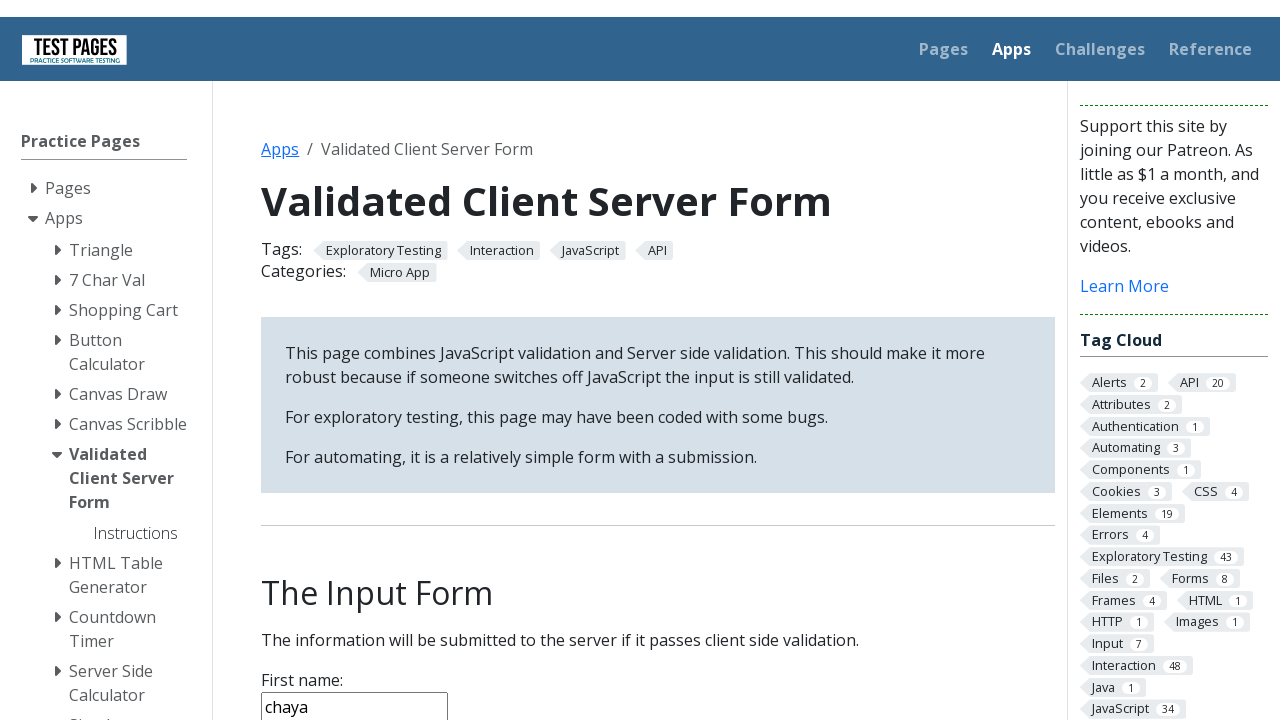

Filled age field with '21' on #age
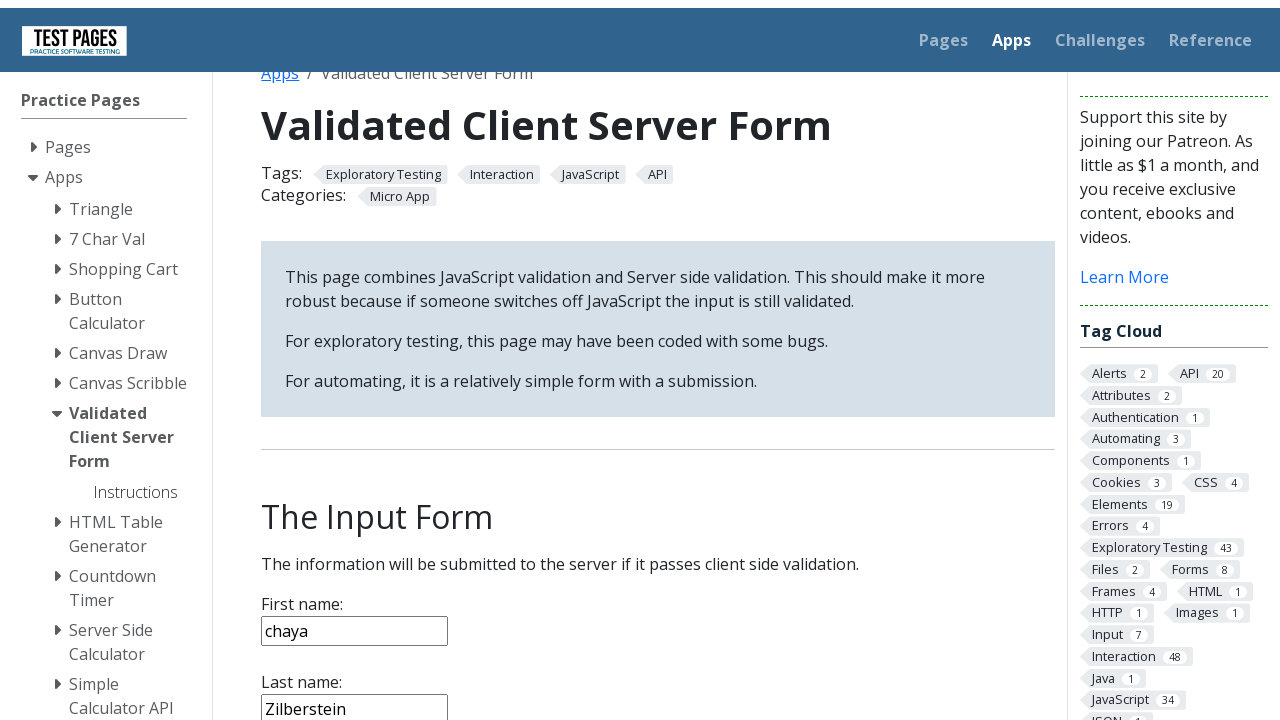

Selected 'Israel' from country dropdown on select[name='country']
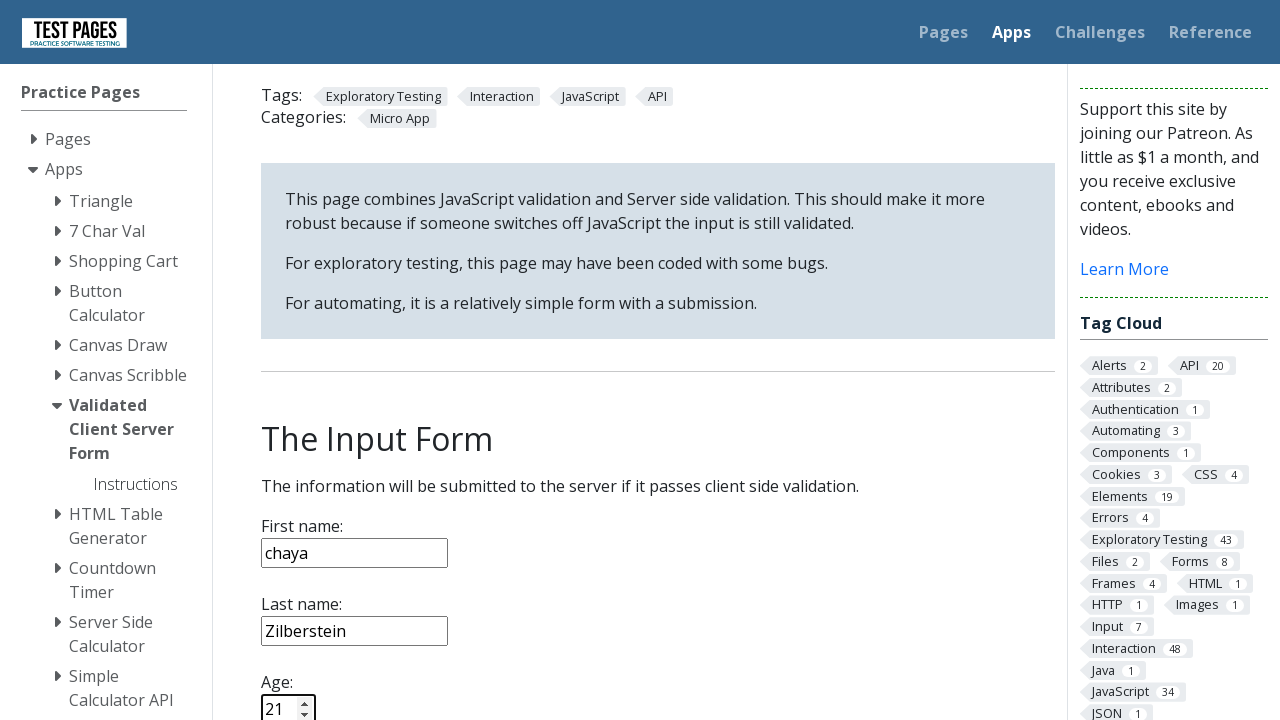

Clicked submit button to submit the form at (296, 368) on input[type='submit']
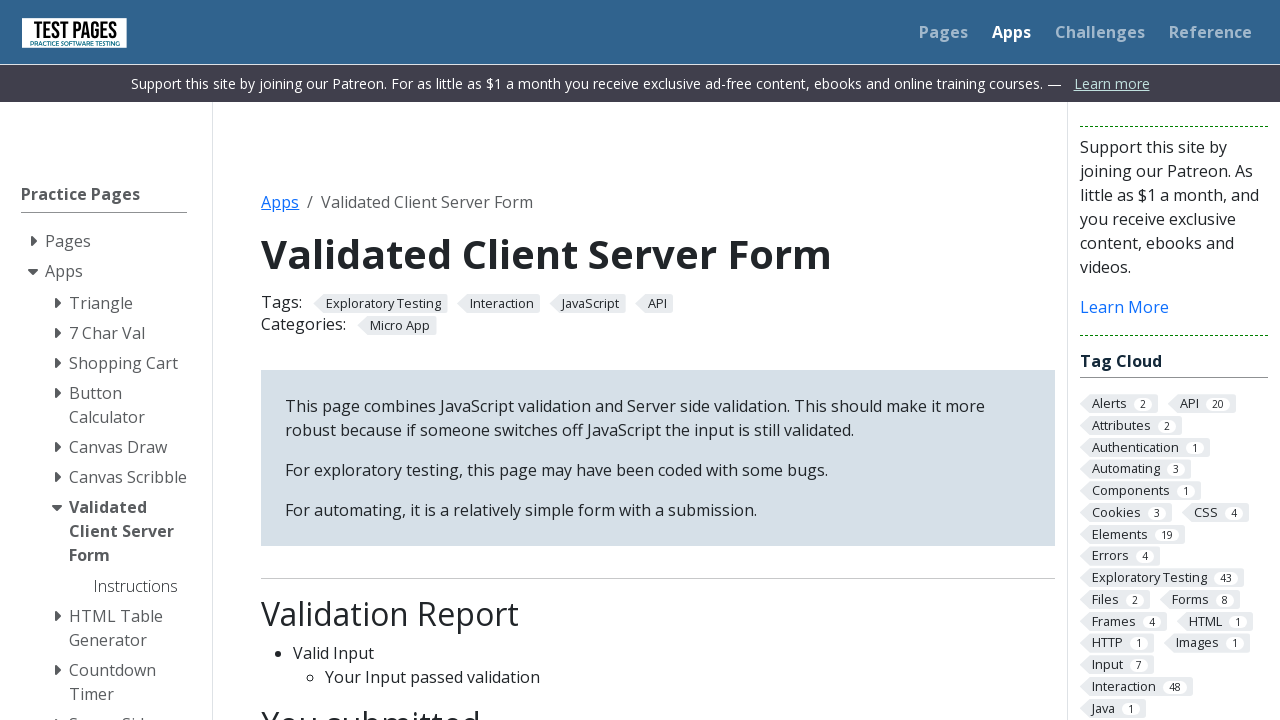

Navigation to success page completed
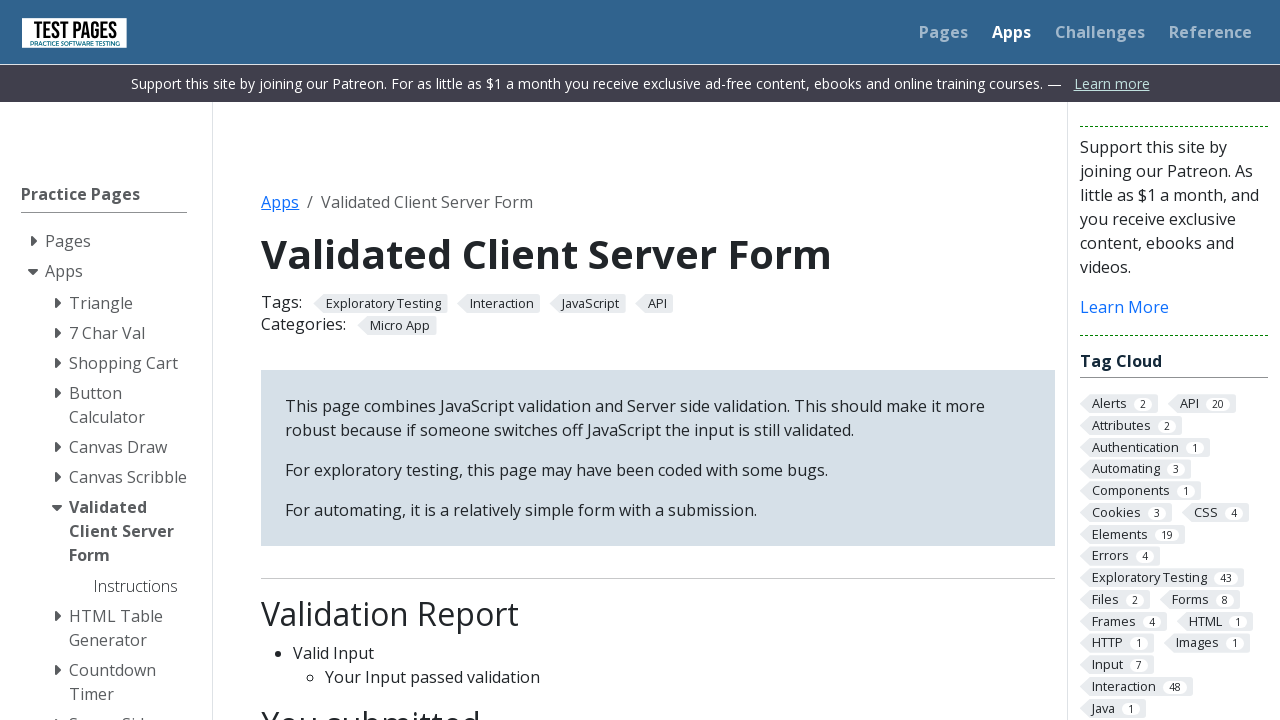

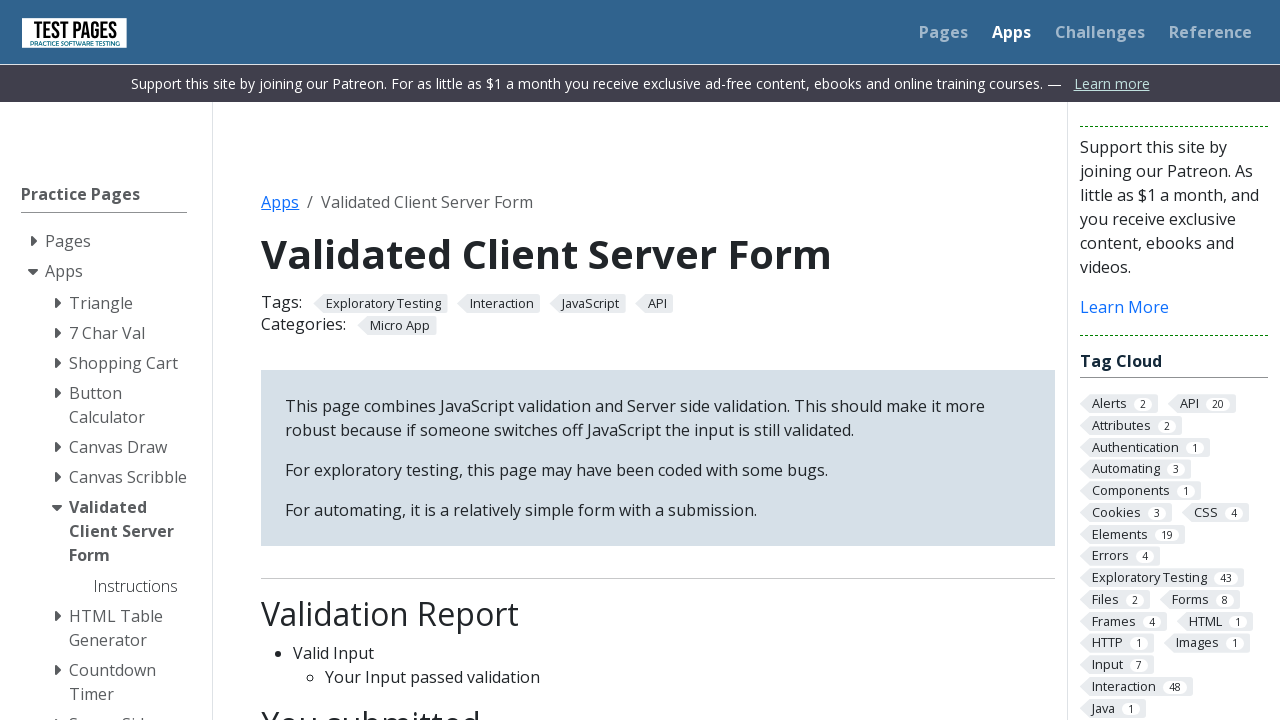